Demonstrates typing text in uppercase by holding Shift key while typing

Starting URL: https://crm.anhtester.com/admin/authentication

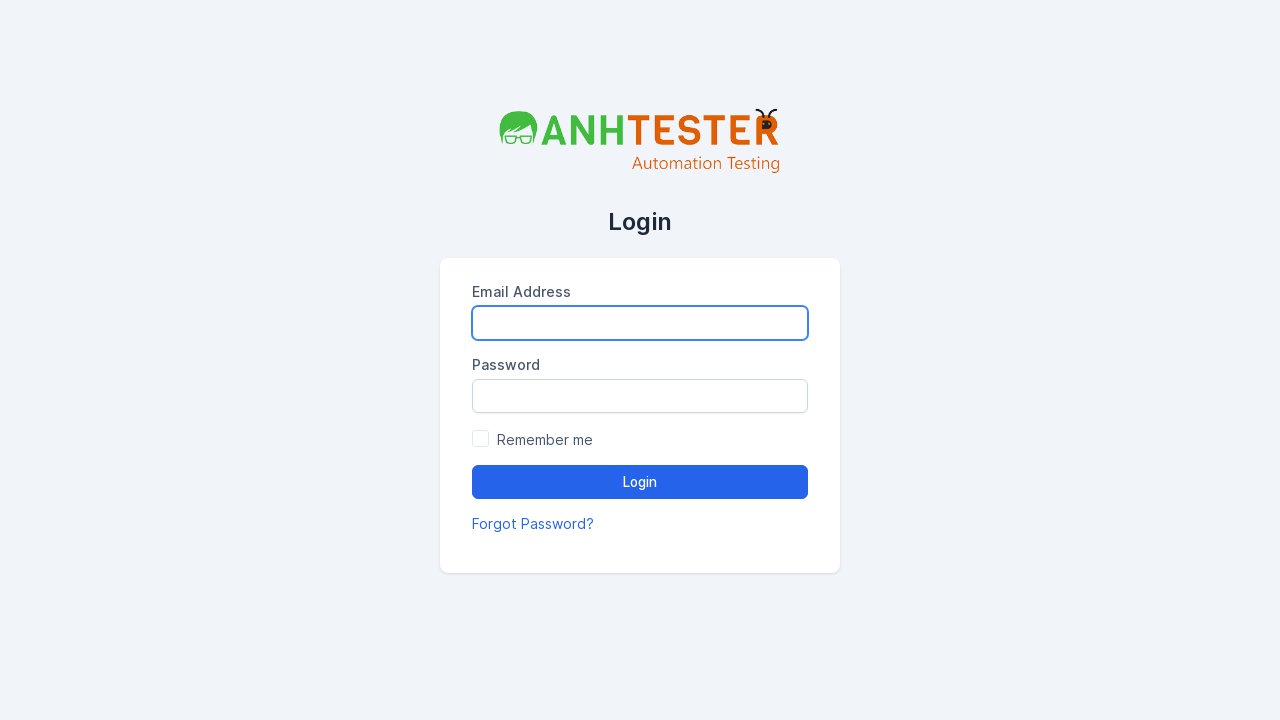

Located email input field
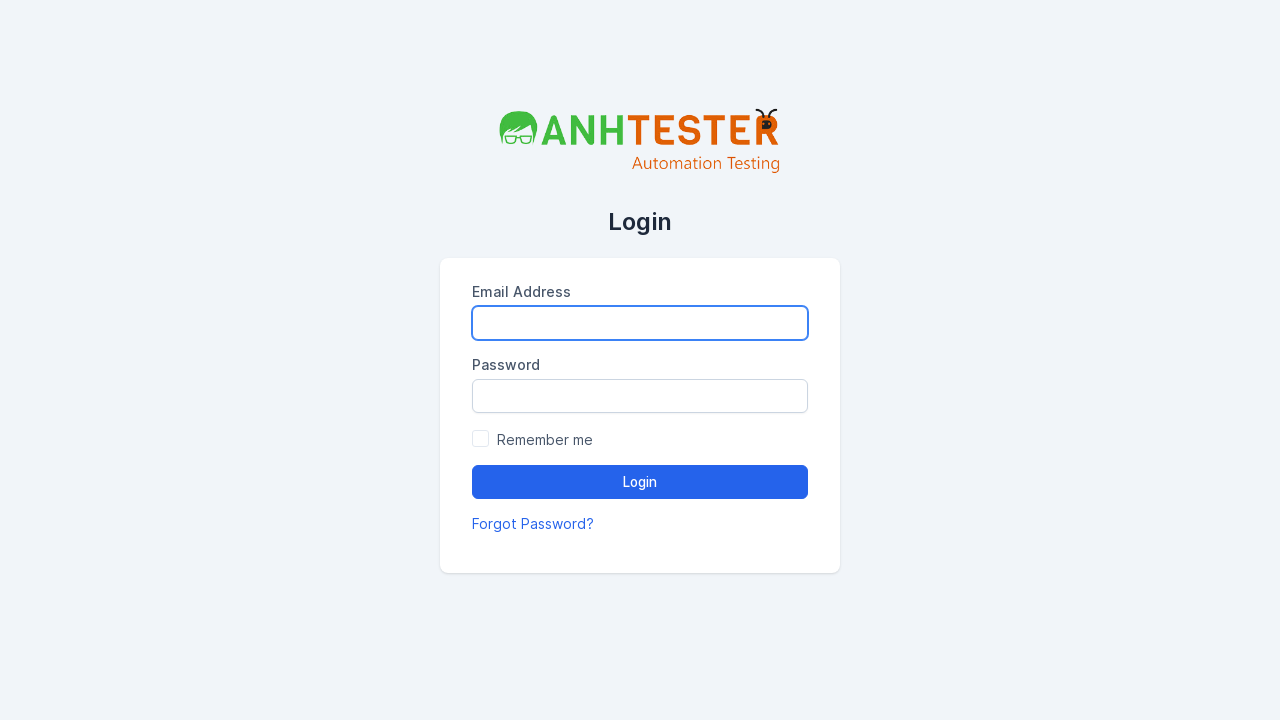

Clicked email input field at (640, 323) on xpath=//input[@id='email']
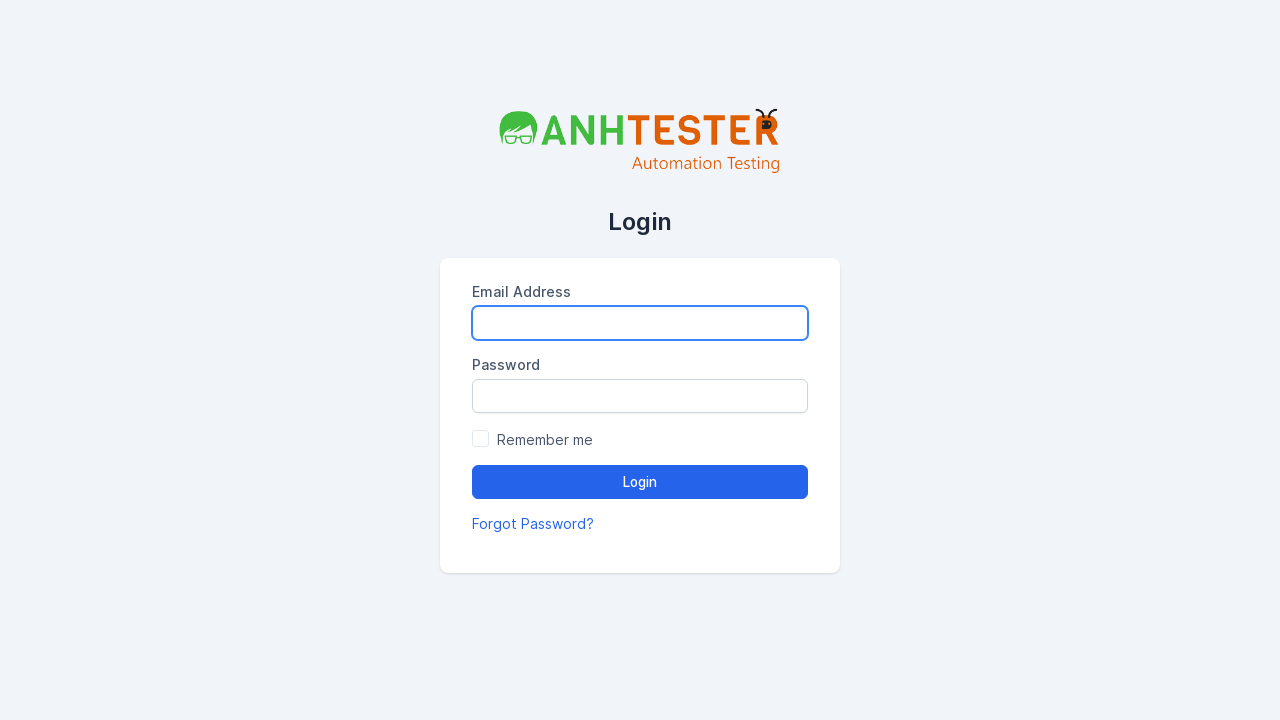

Pressed Shift key down to enable uppercase mode
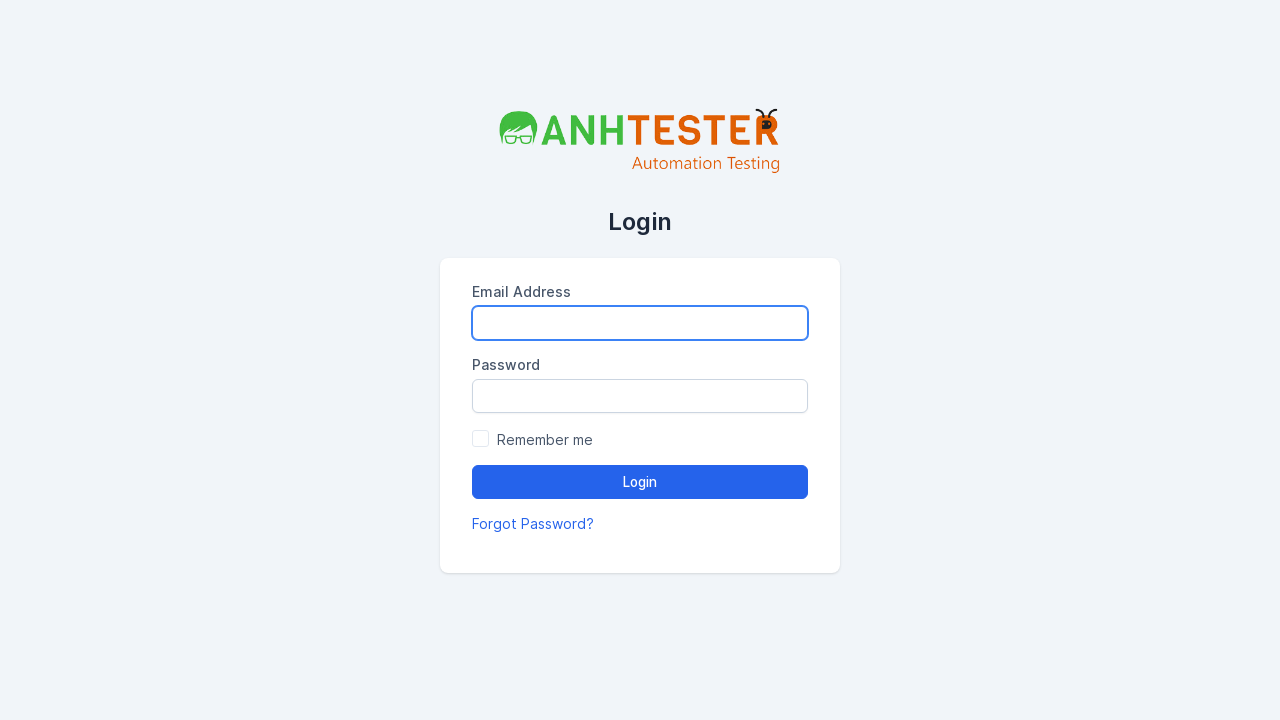

Typed 'admin@example.com' in uppercase mode
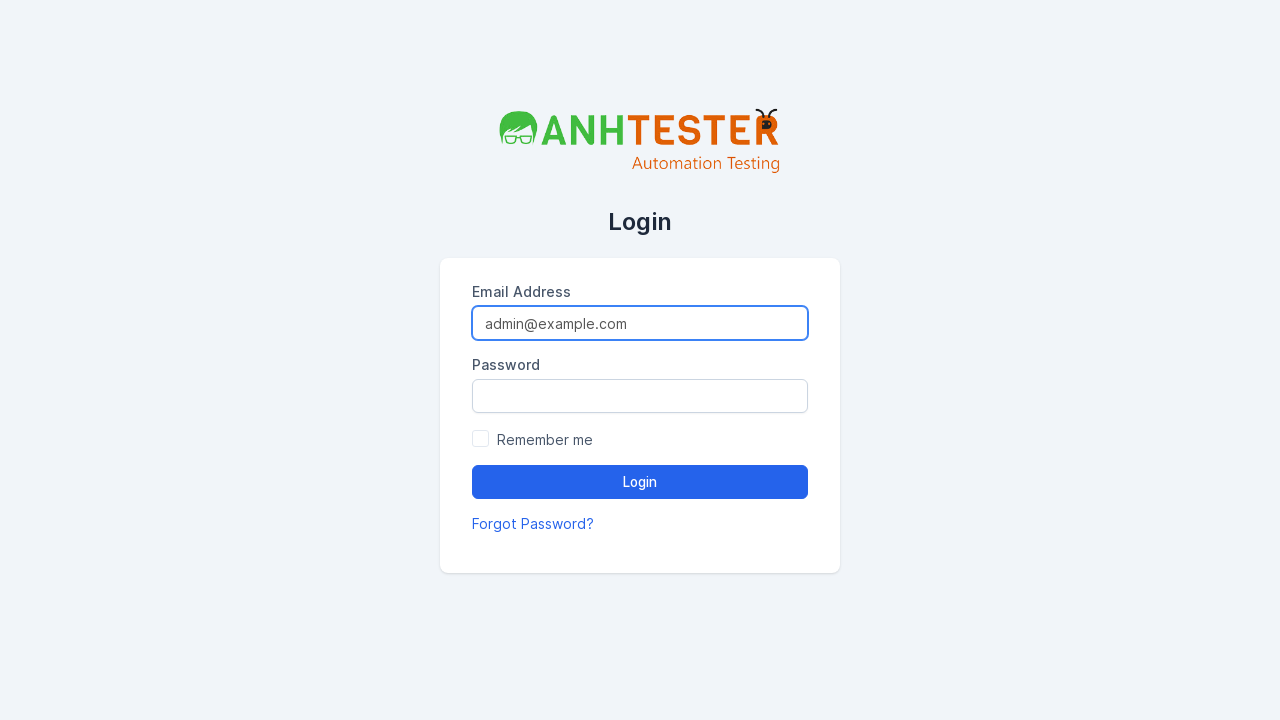

Released Shift key to disable uppercase mode
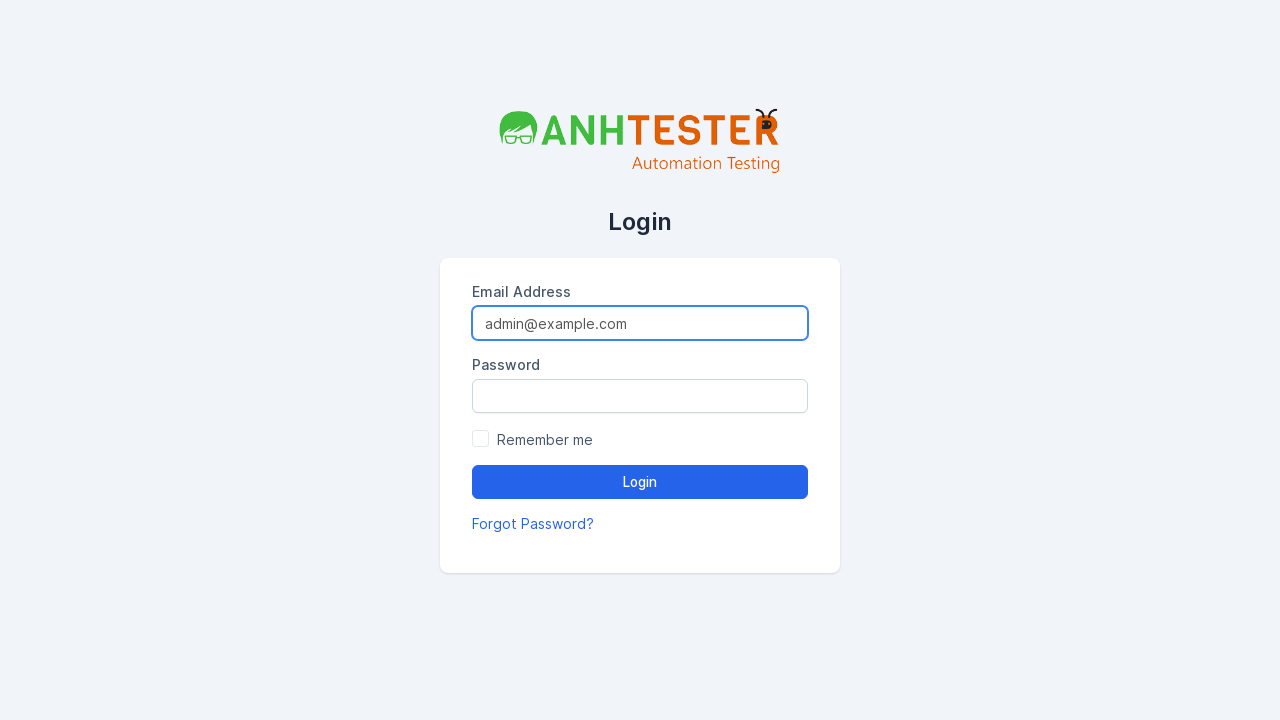

Typed 'acb1234' in normal mode
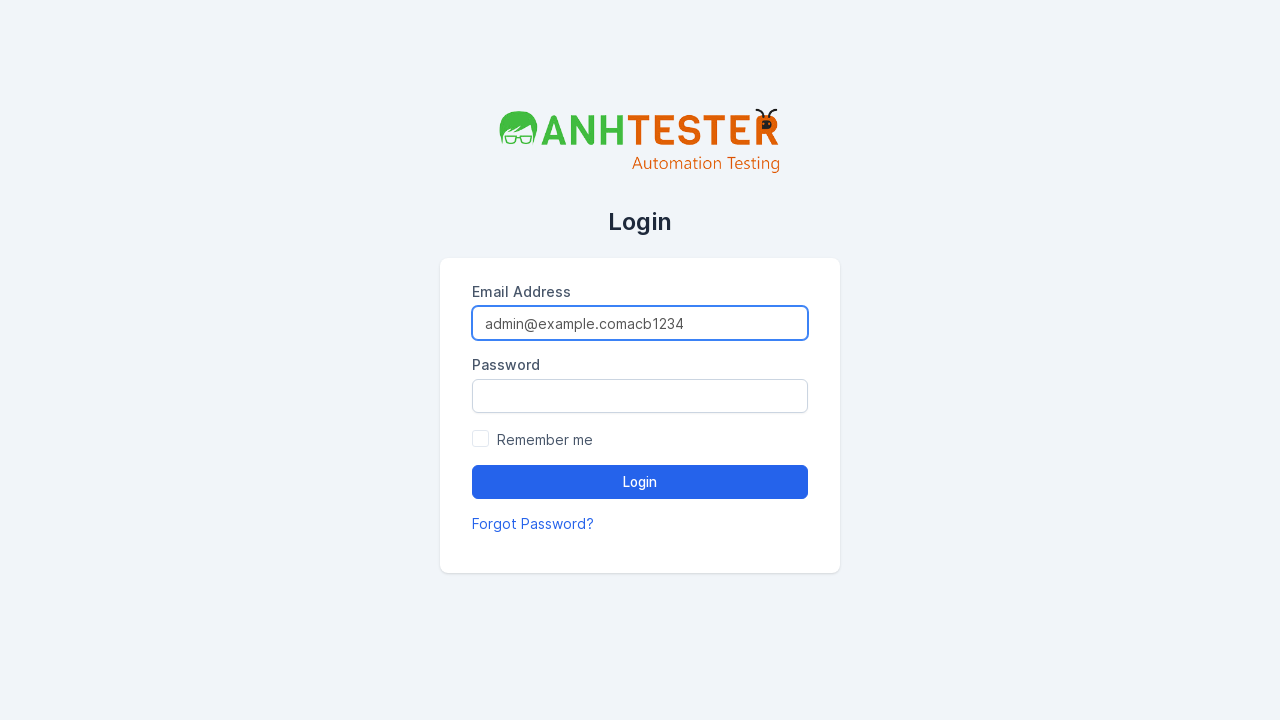

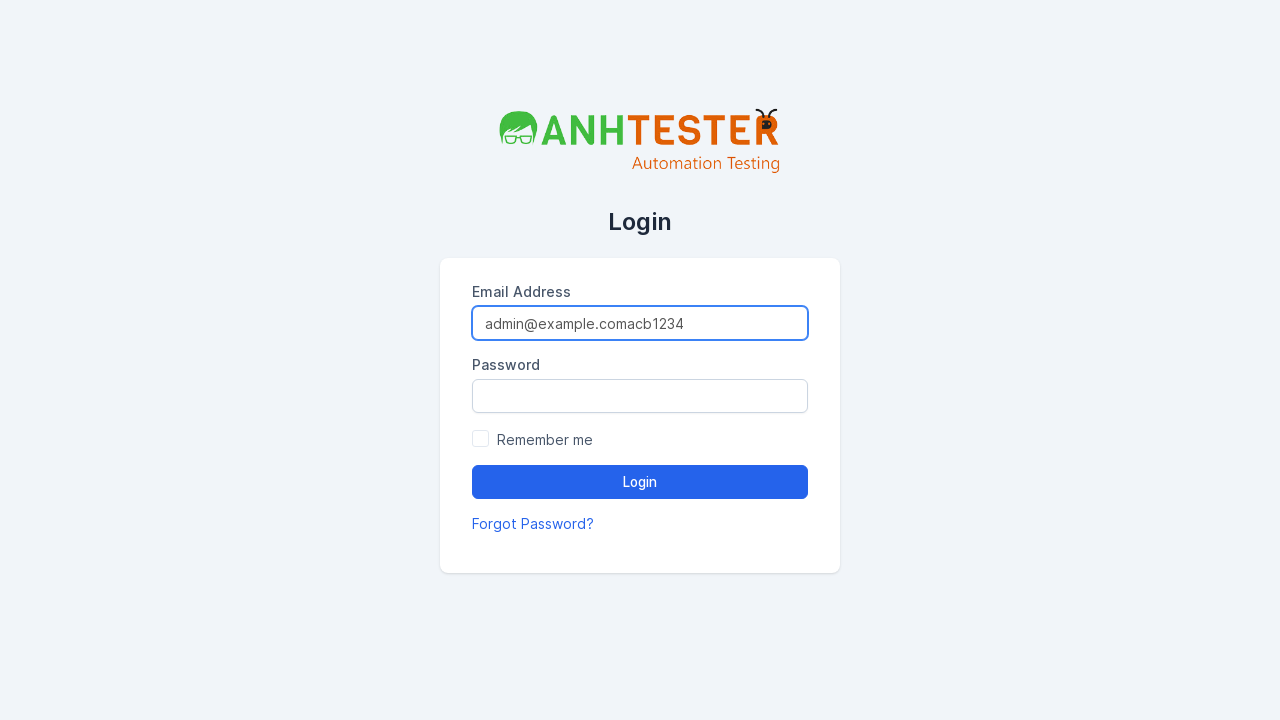